Tests simple JavaScript alert handling by clicking an alert button, waiting for the alert to appear, verifying the alert text contains expected content, and accepting the alert.

Starting URL: https://qavbox.github.io/demo/alerts/

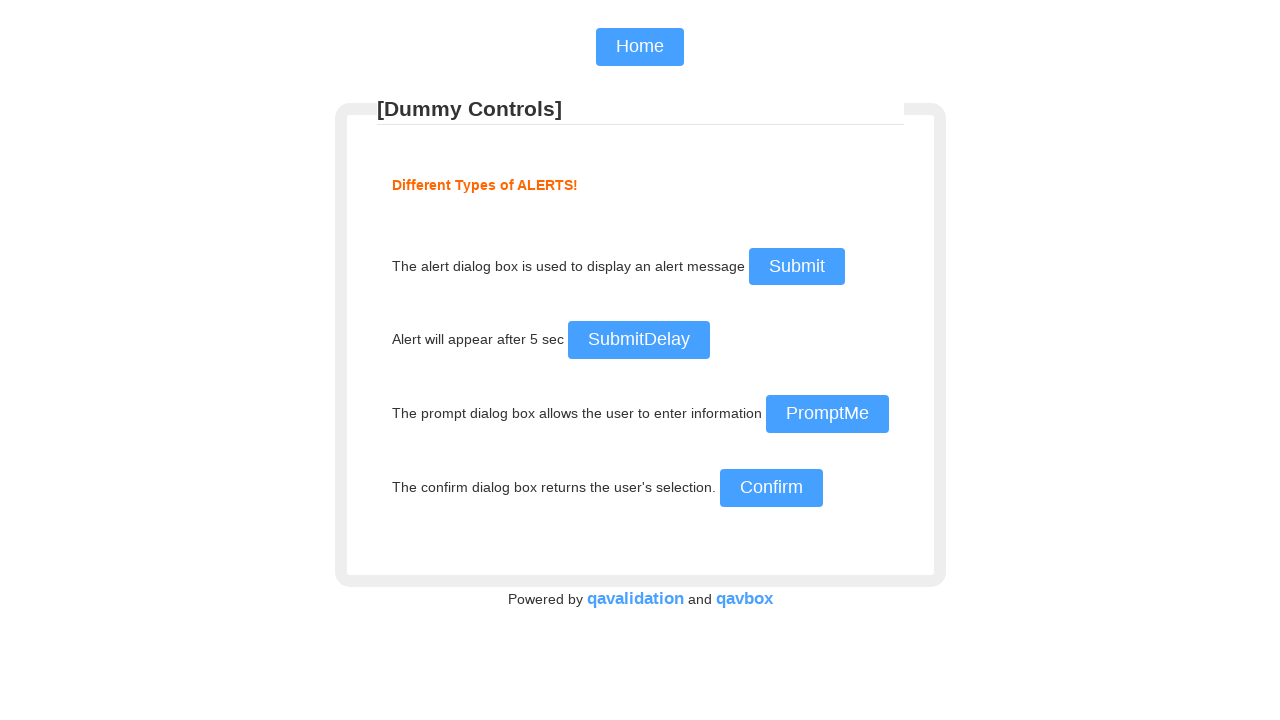

Clicked the alert button at (796, 267) on input[name='commit']
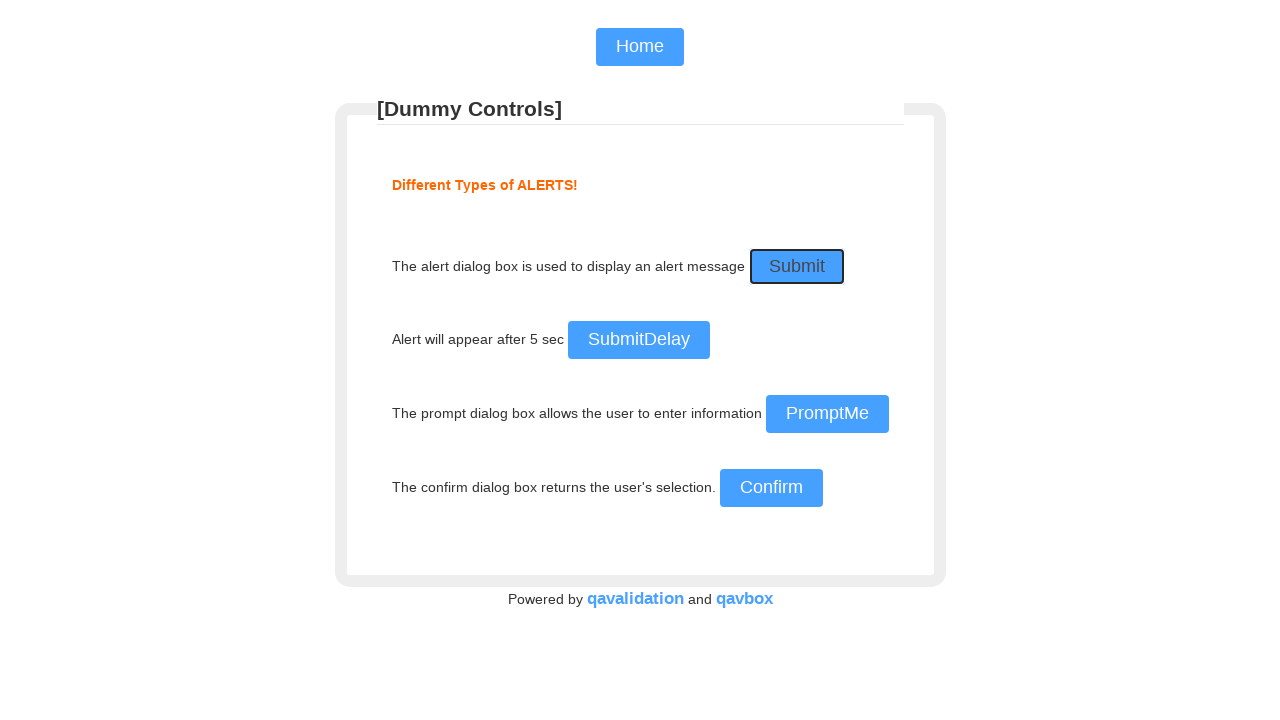

Registered dialog handler to accept alerts
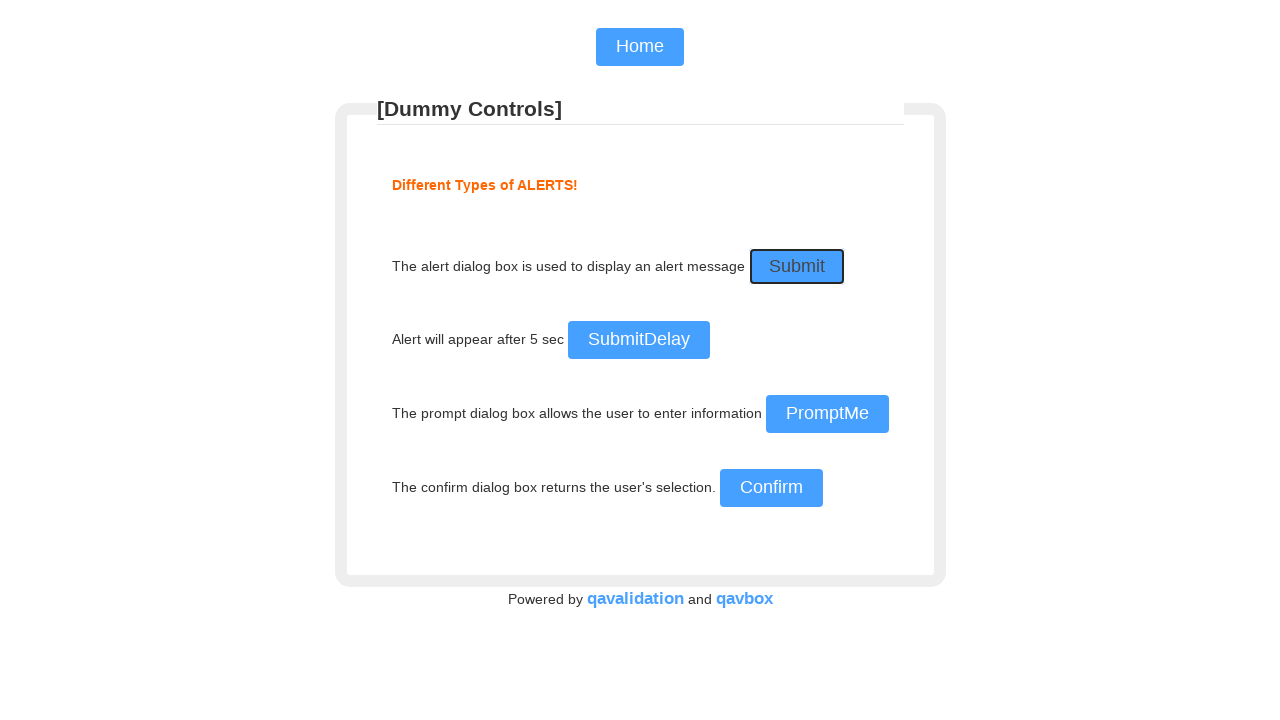

Clicked alert button again to trigger alert at (796, 267) on input[name='commit']
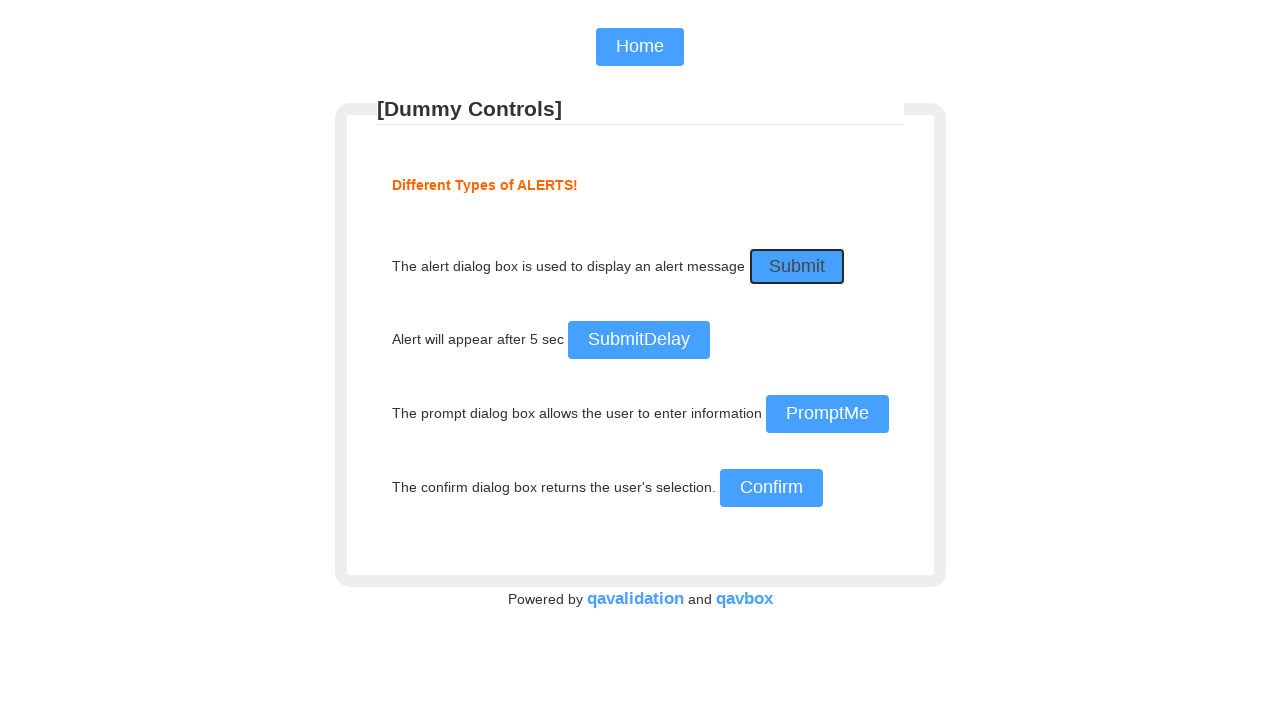

Waited for alert to be processed
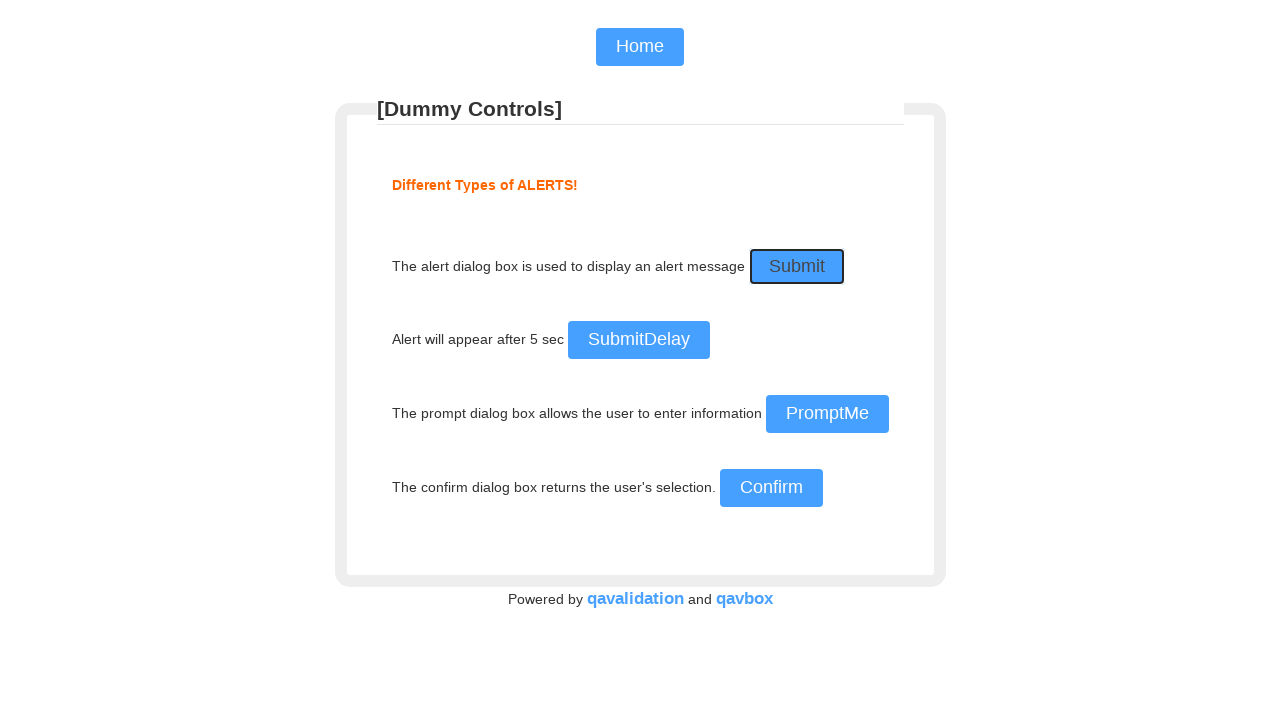

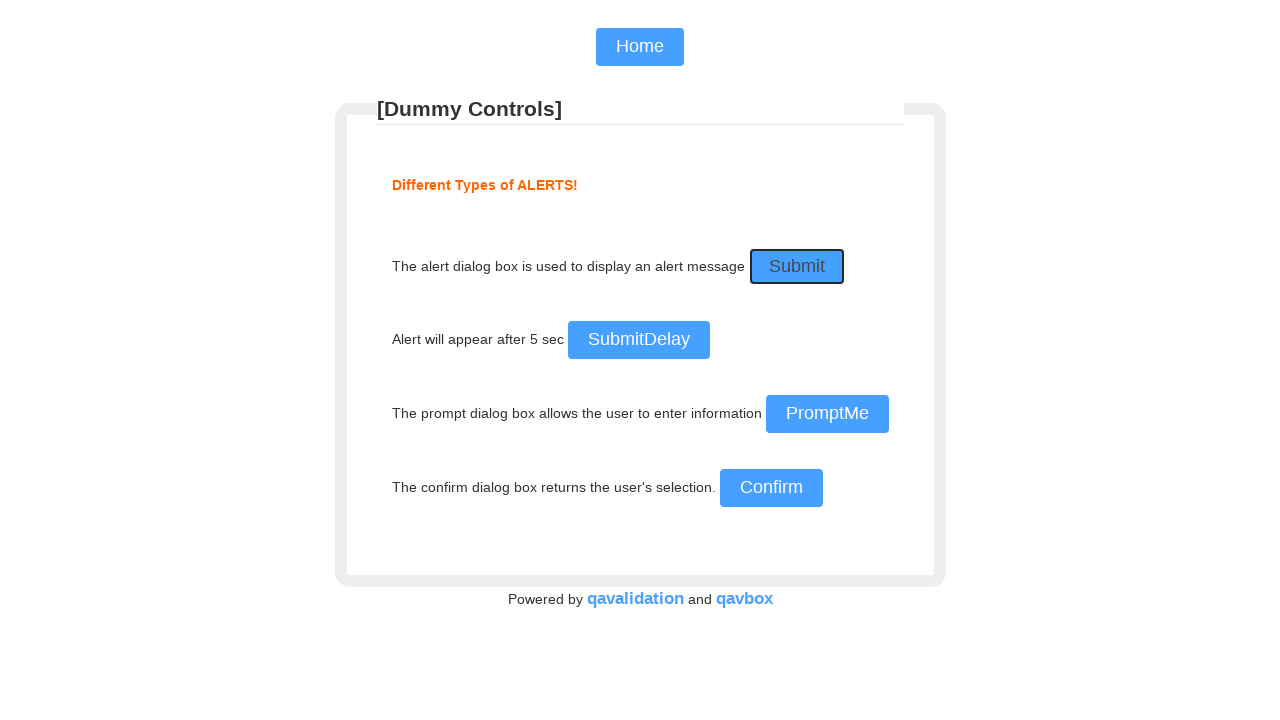